Tests dropdown/select functionality on a registration form by selecting options using different methods (visible text, partial text match) and verifying the selected values in a Skills dropdown.

Starting URL: http://demo.automationtesting.in/Register.html

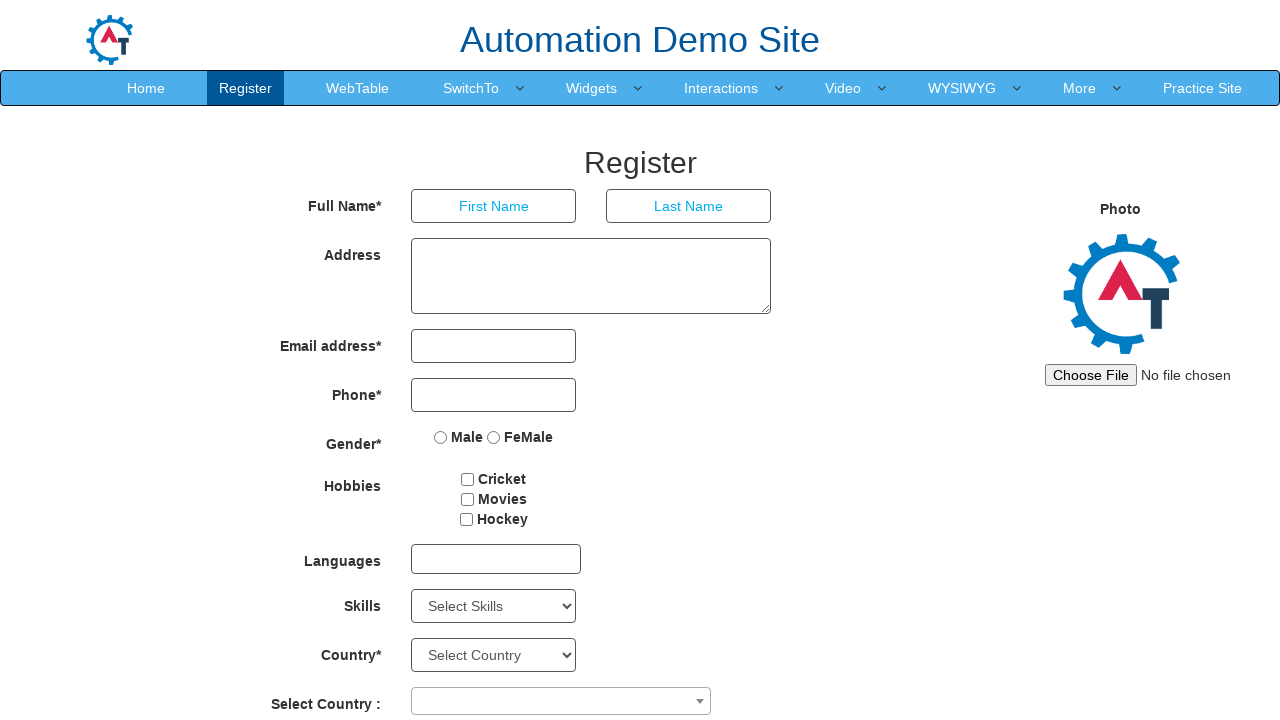

Selected 'Open Source Software' from Skills dropdown by visible text on select#Skills
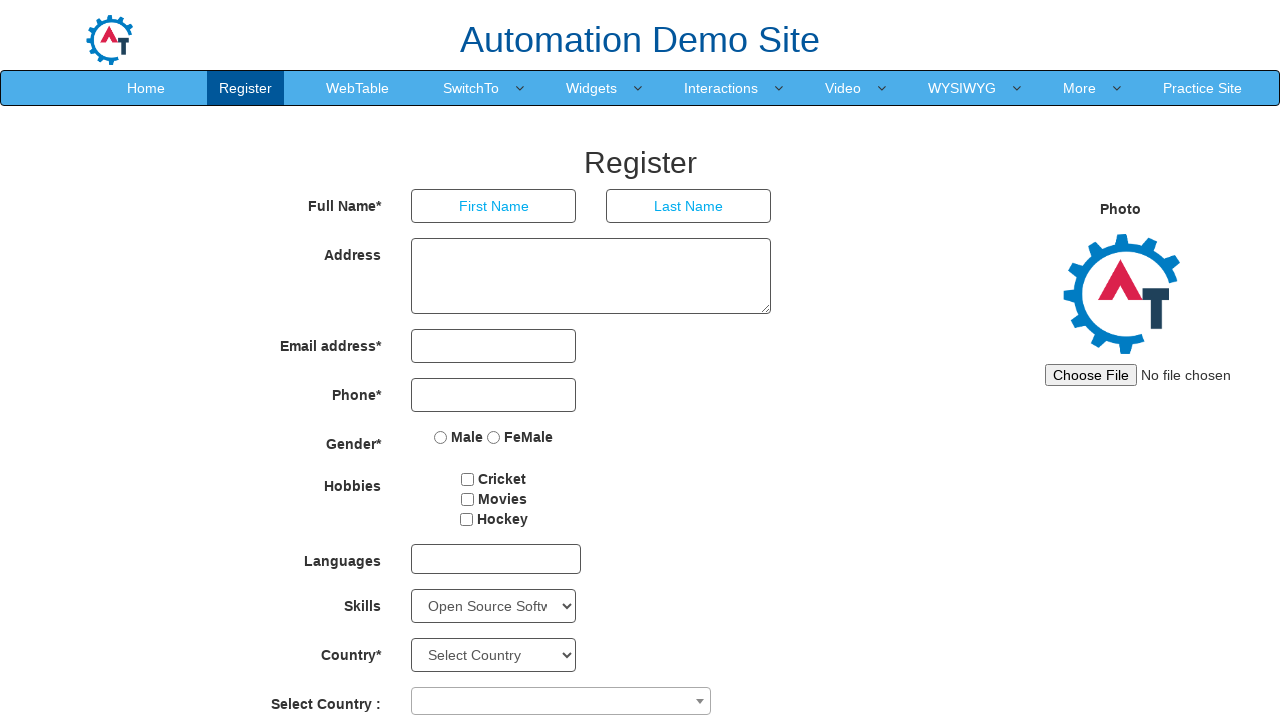

Retrieved selected value from Skills dropdown: Open Source Software
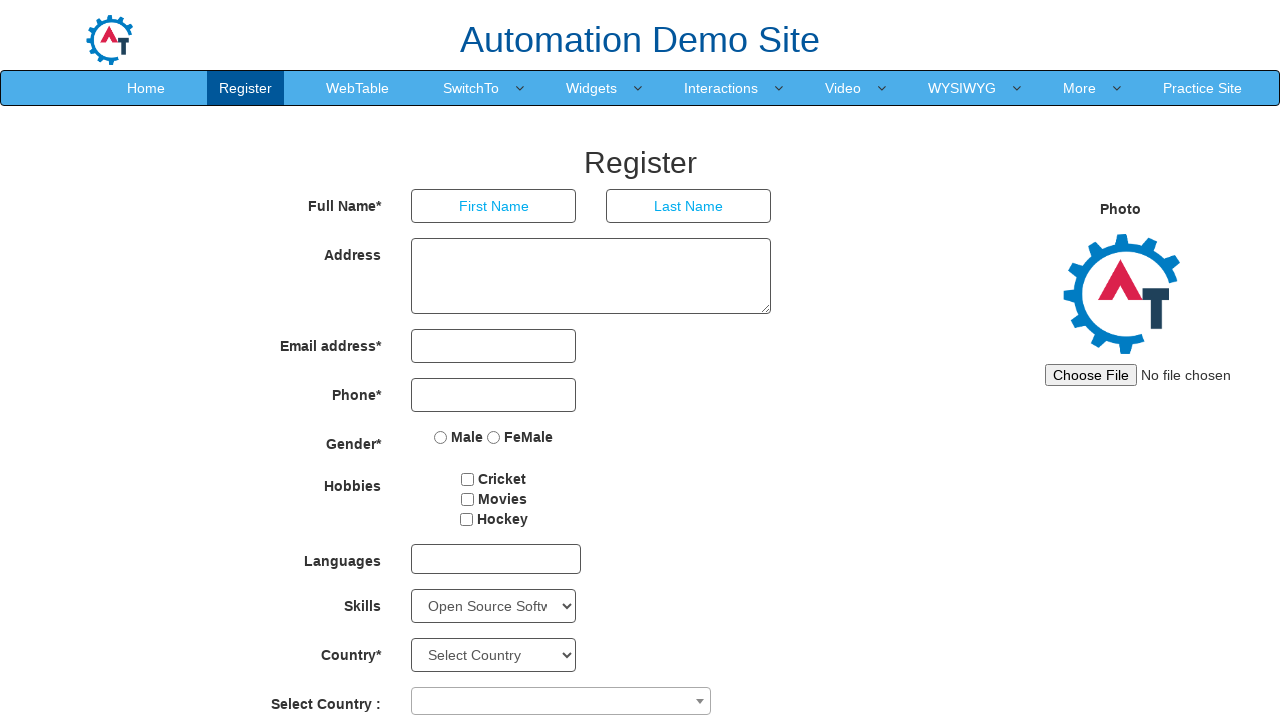

Retrieved all options from Skills dropdown: 78 options found
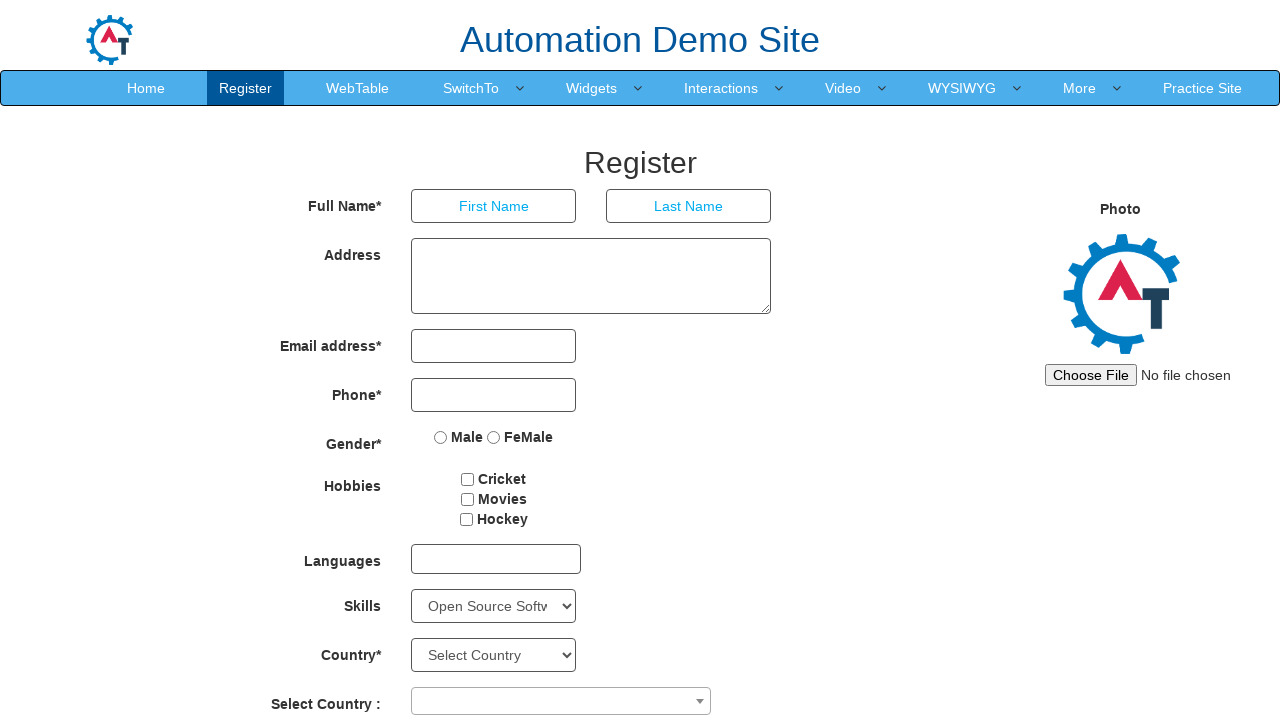

Found 'Oracle' option available in Skills dropdown
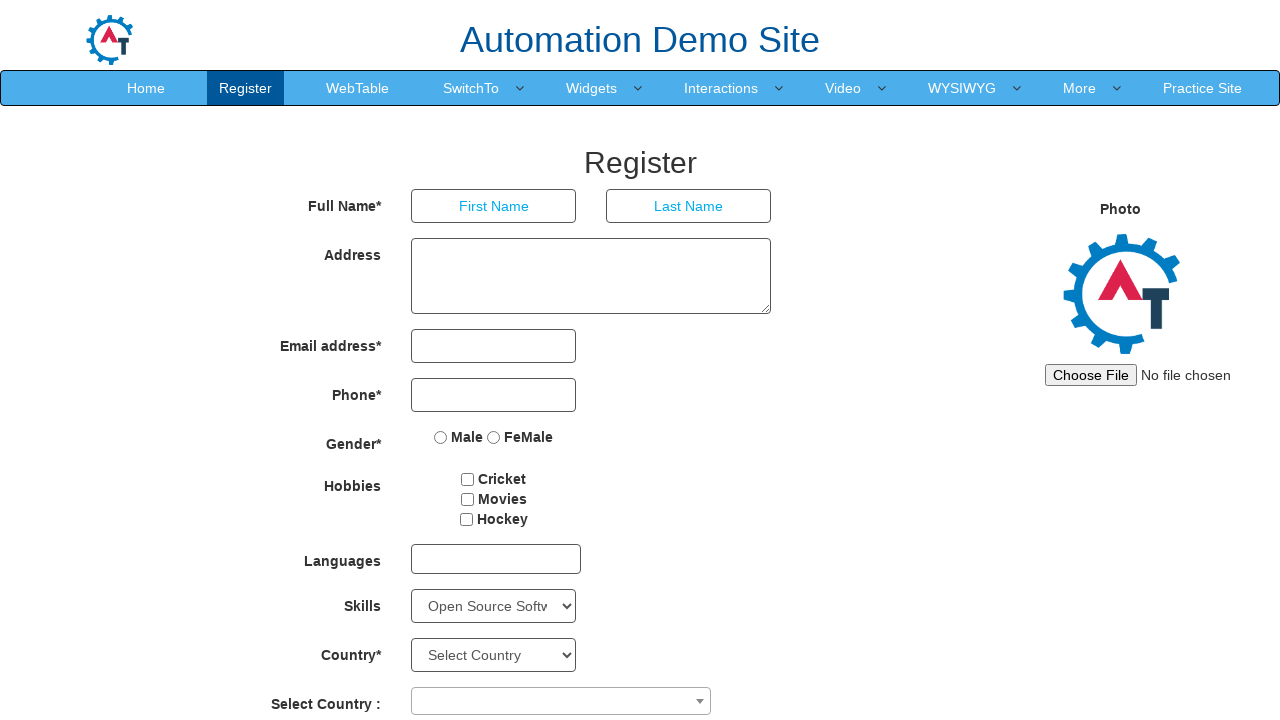

Selected option containing 'Photoshop' from Skills dropdown: Adobe Photoshop on select#Skills
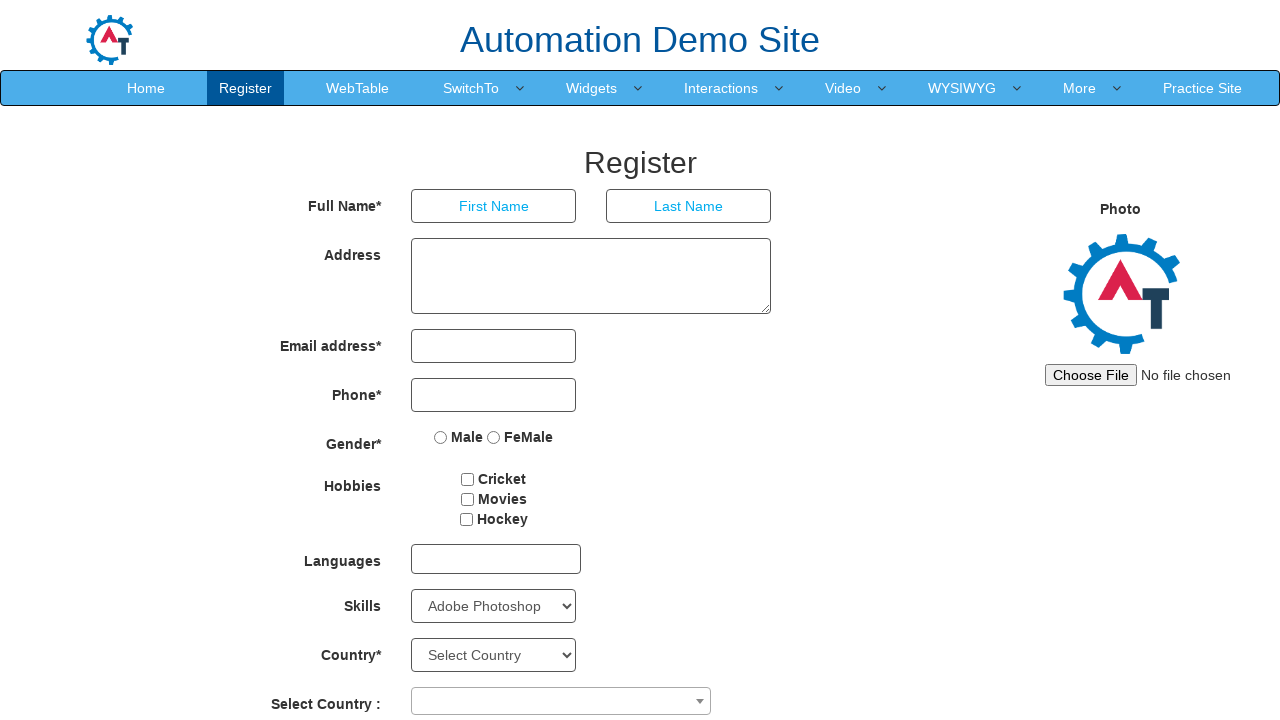

Verified final selected option in Skills dropdown: Adobe Photoshop
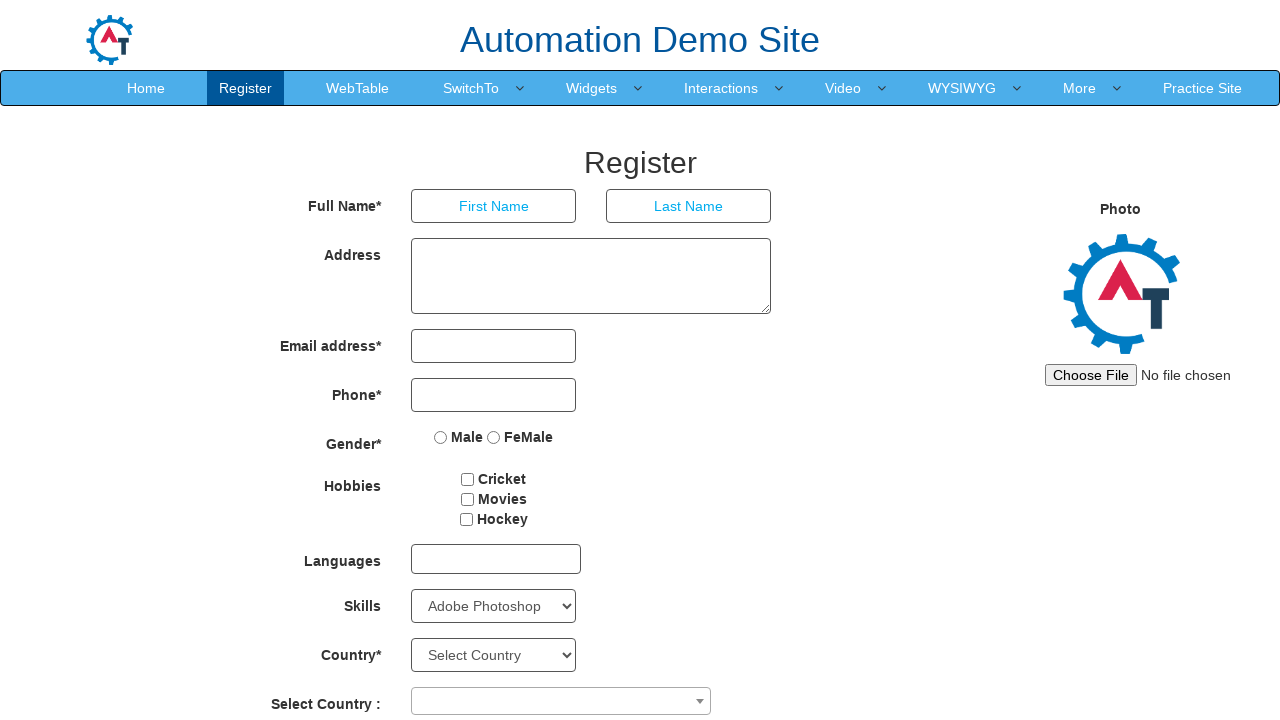

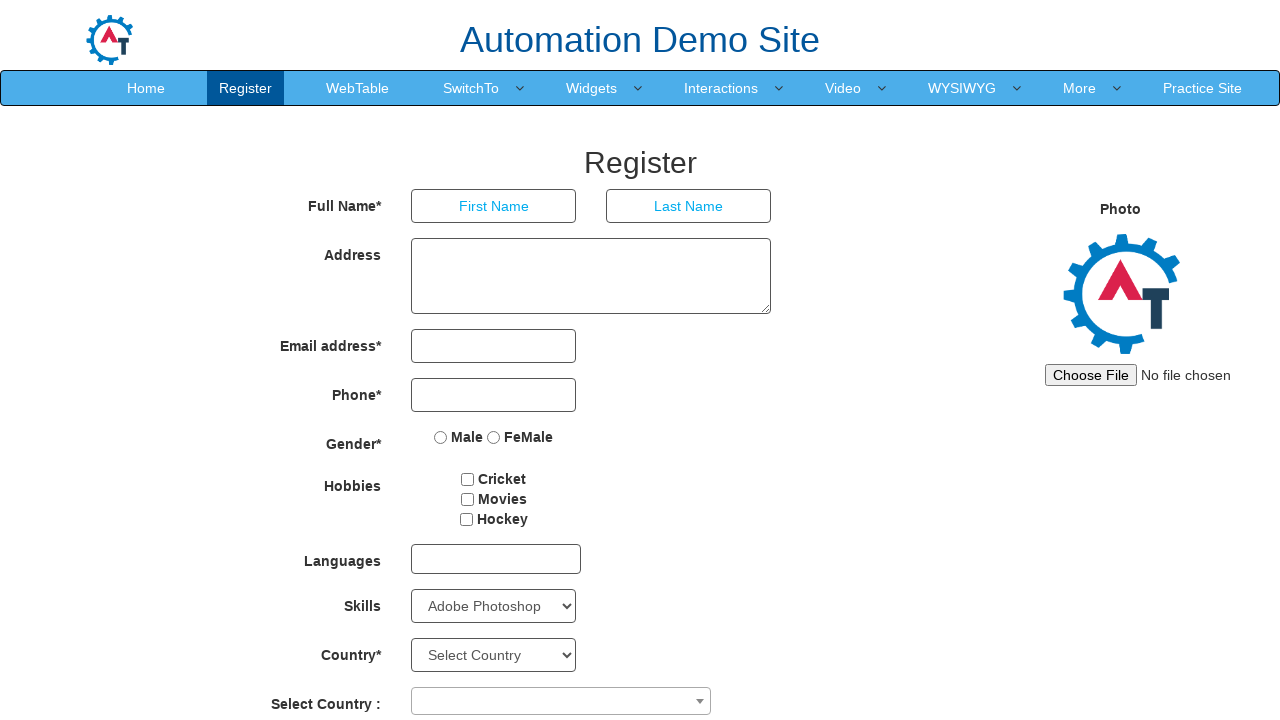